Tests autocomplete dropdown functionality by typing partial text "Ind" in the autosuggest field, waiting for suggestions to appear, and selecting "India" from the dropdown list.

Starting URL: https://rahulshettyacademy.com/dropdownsPractise/

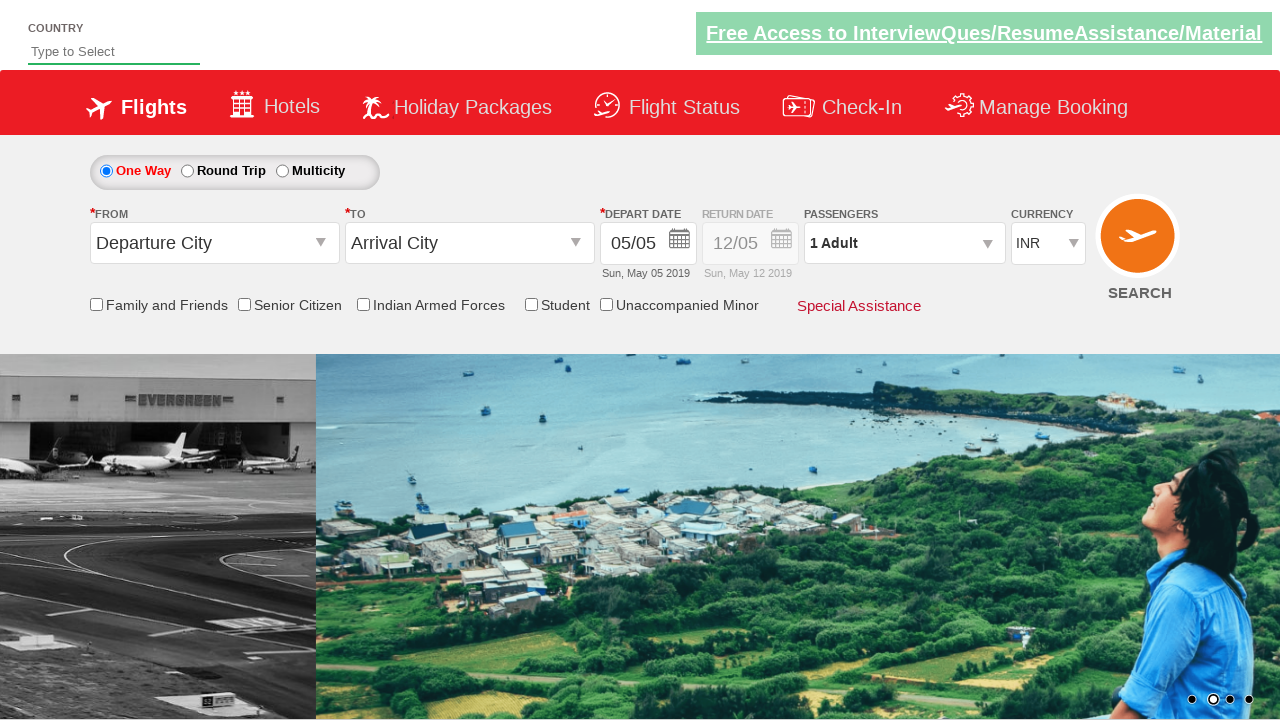

Typed 'Ind' in the autosuggest field on #autosuggest
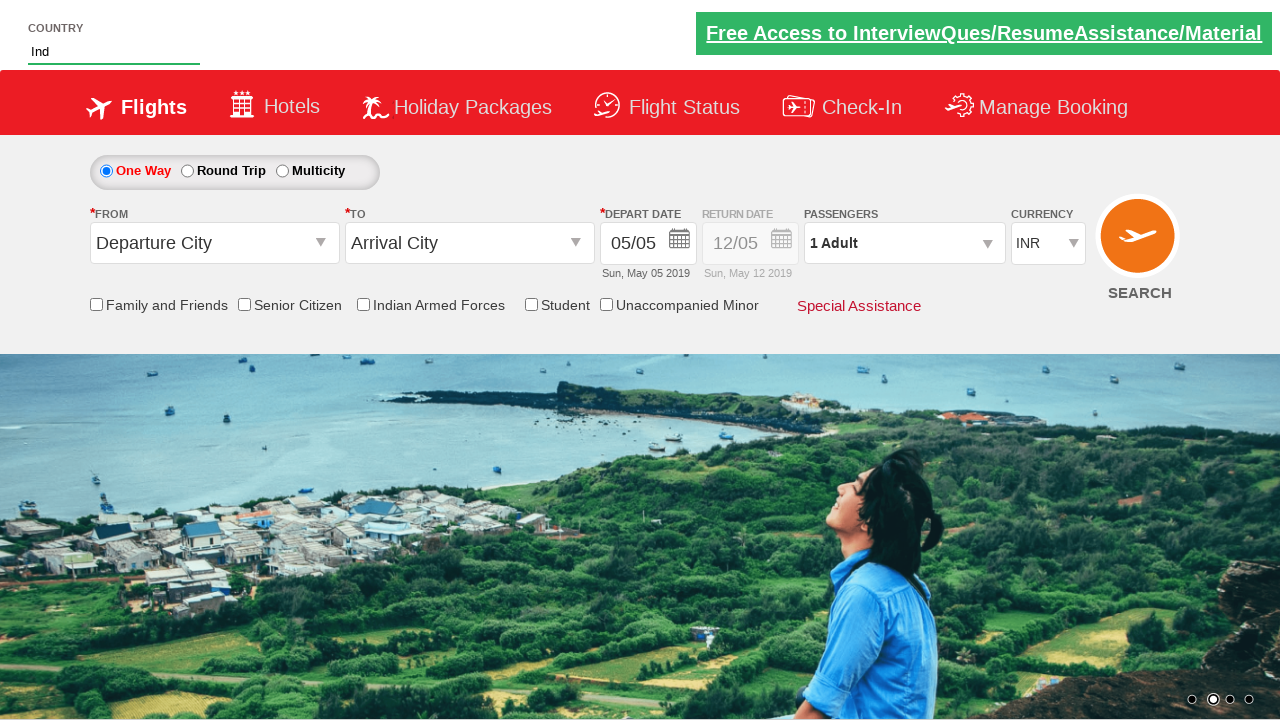

Autocomplete suggestions dropdown appeared
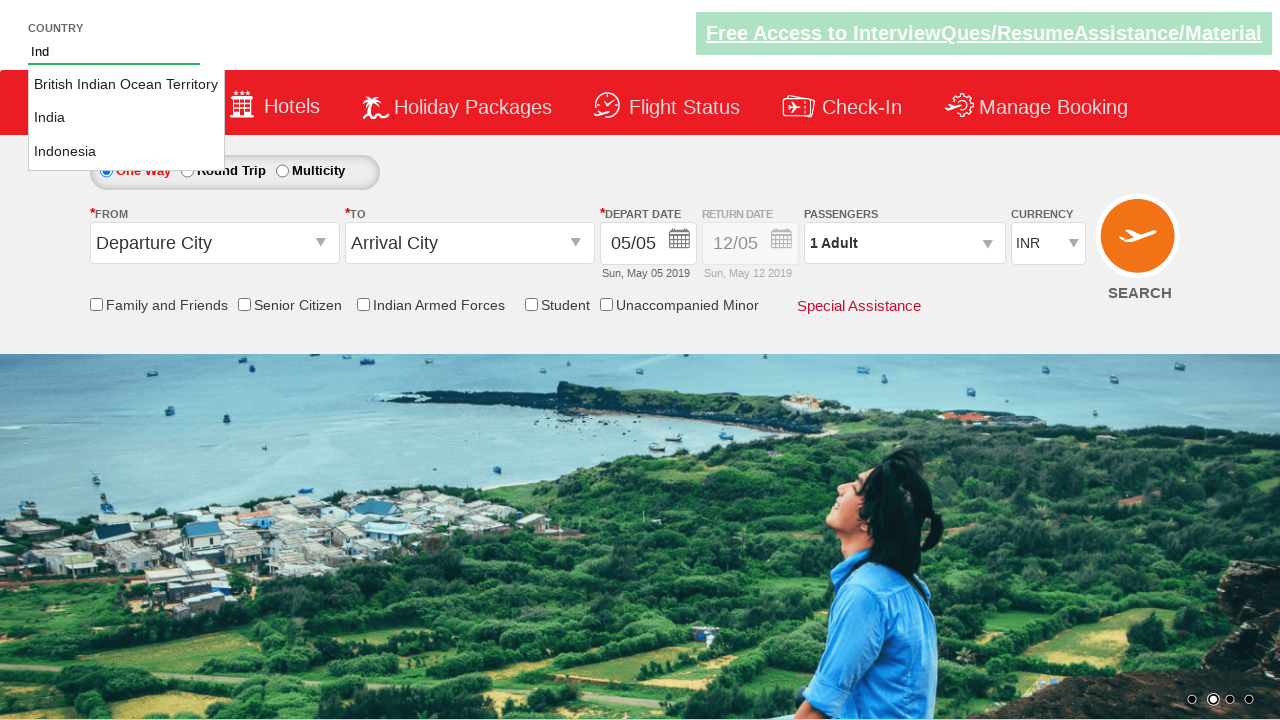

Selected 'India' from the dropdown suggestions at (126, 118) on xpath=//li[@class='ui-menu-item']/a[text()='India']
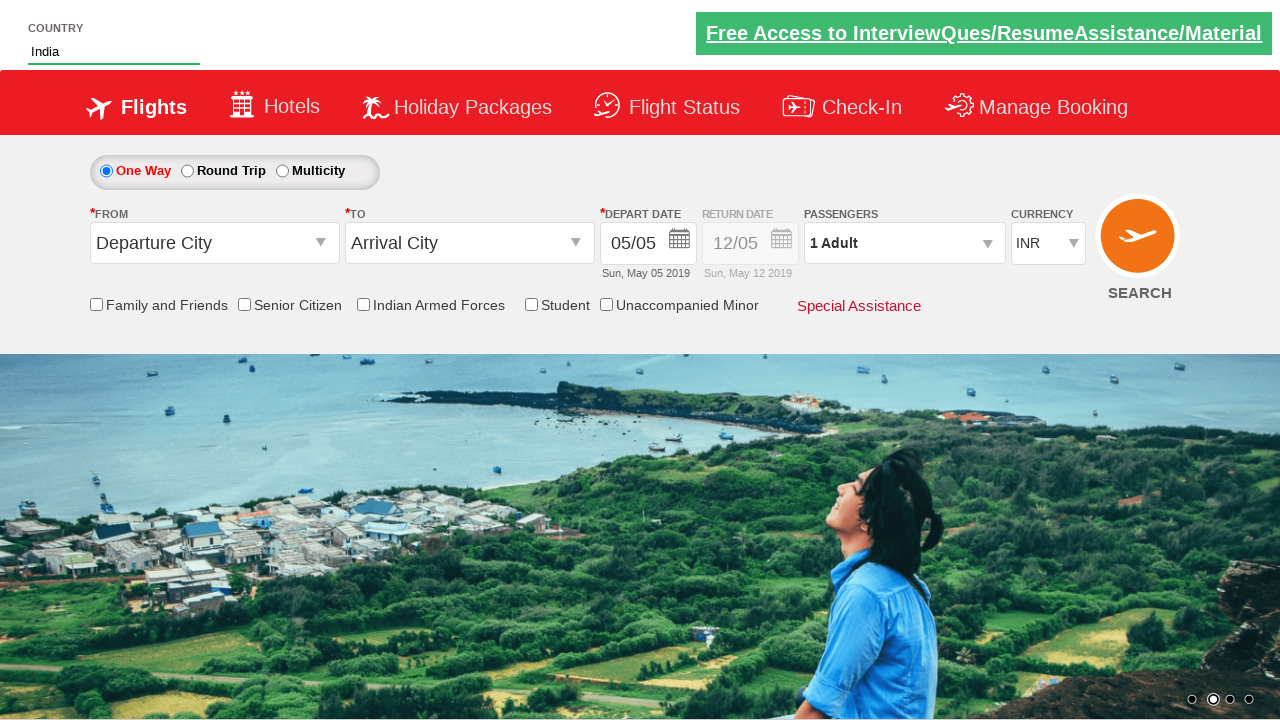

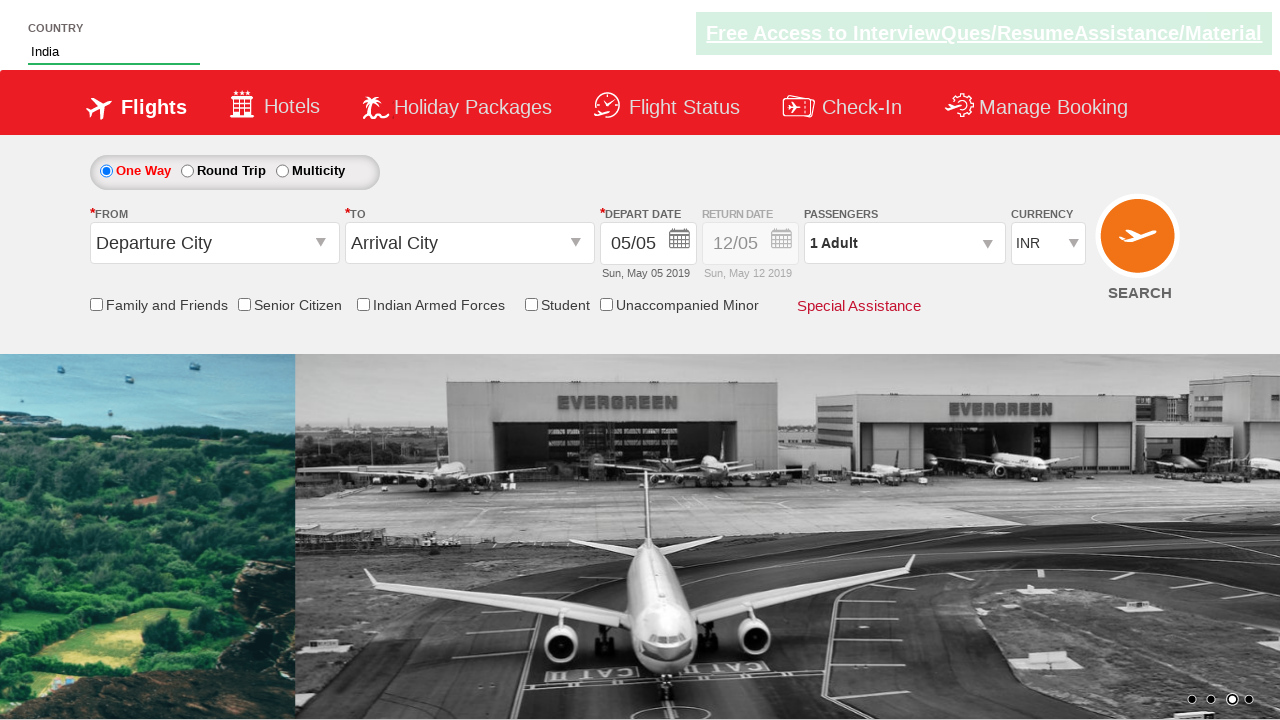